Tests frame handling by switching between different frames, including nested frames, and clicking buttons within them

Starting URL: https://www.leafground.com/dashboard.xhtml

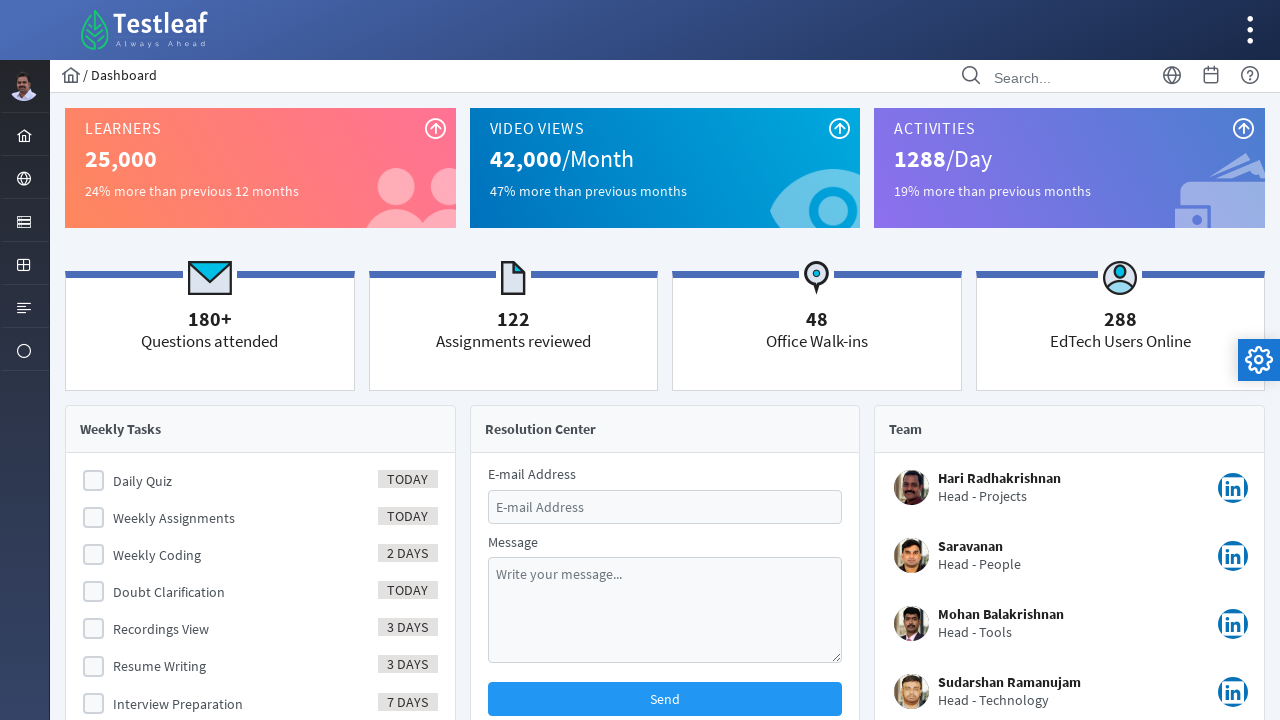

Clicked menu option button at (24, 179) on //*[@id="menuform:j_idt39"]/a/i[1]
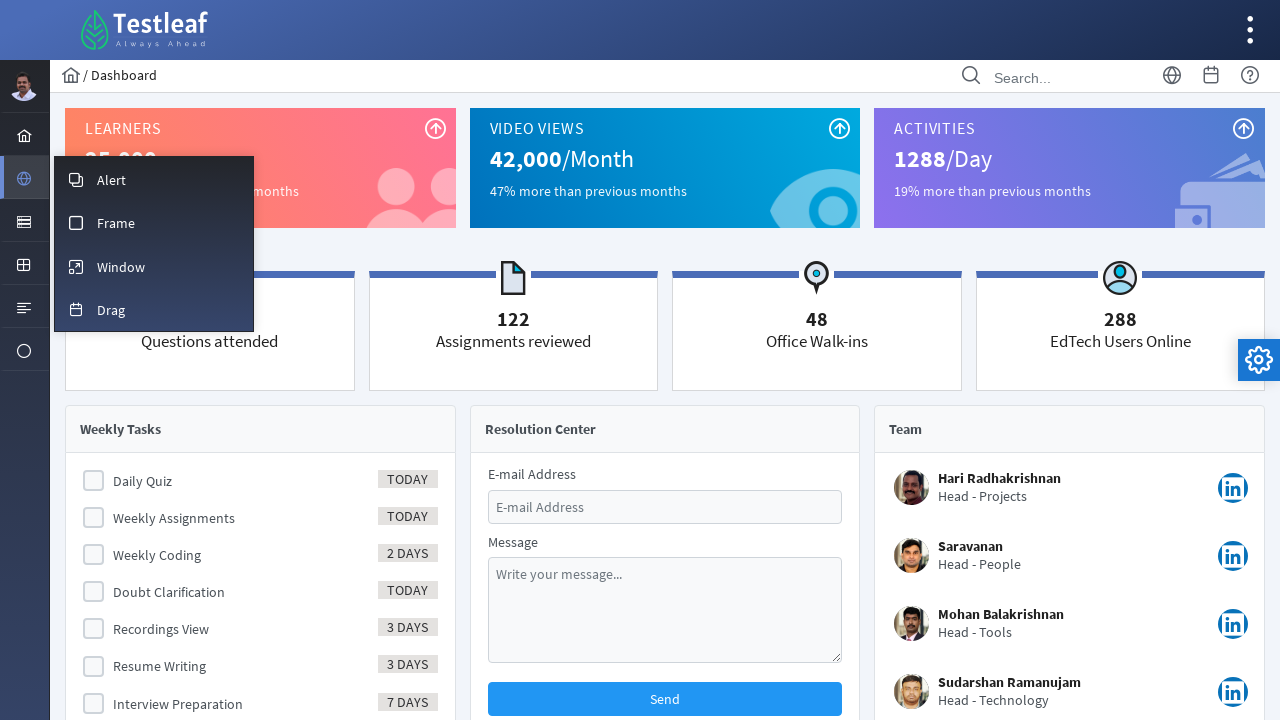

Clicked frame menu option at (154, 222) on //*[@id="menuform:m_frame"]/a
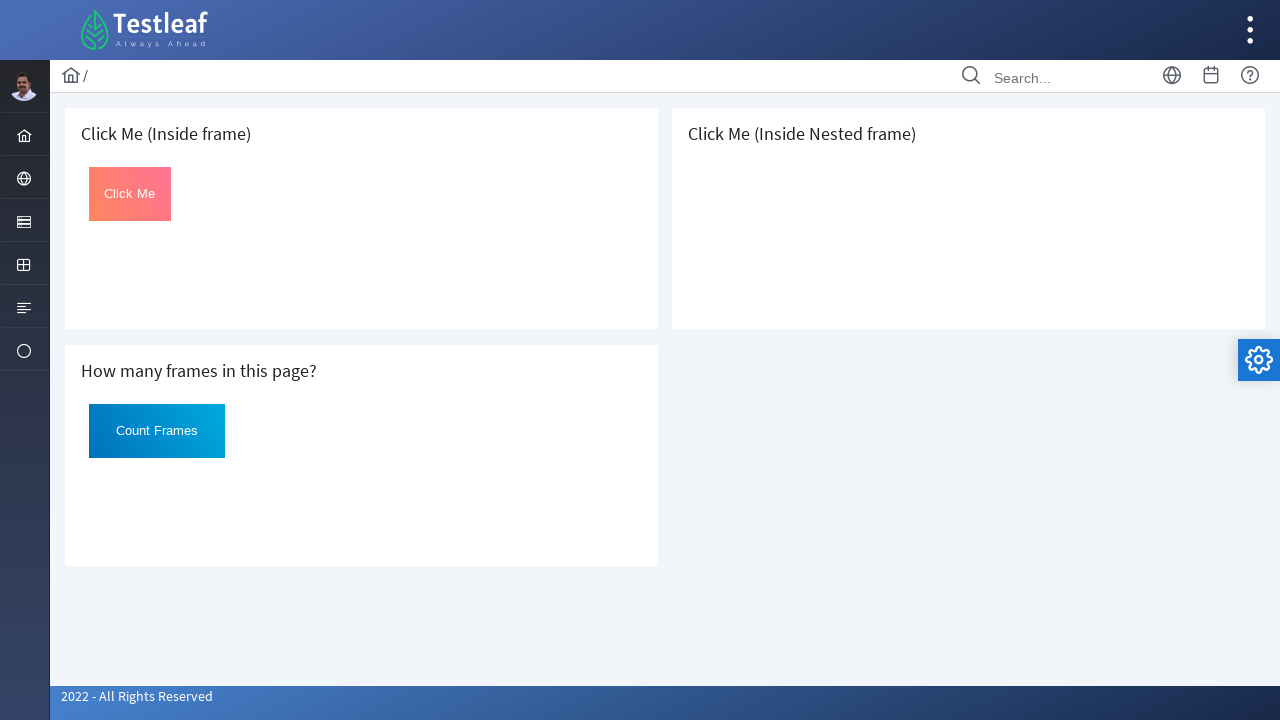

Located first iframe
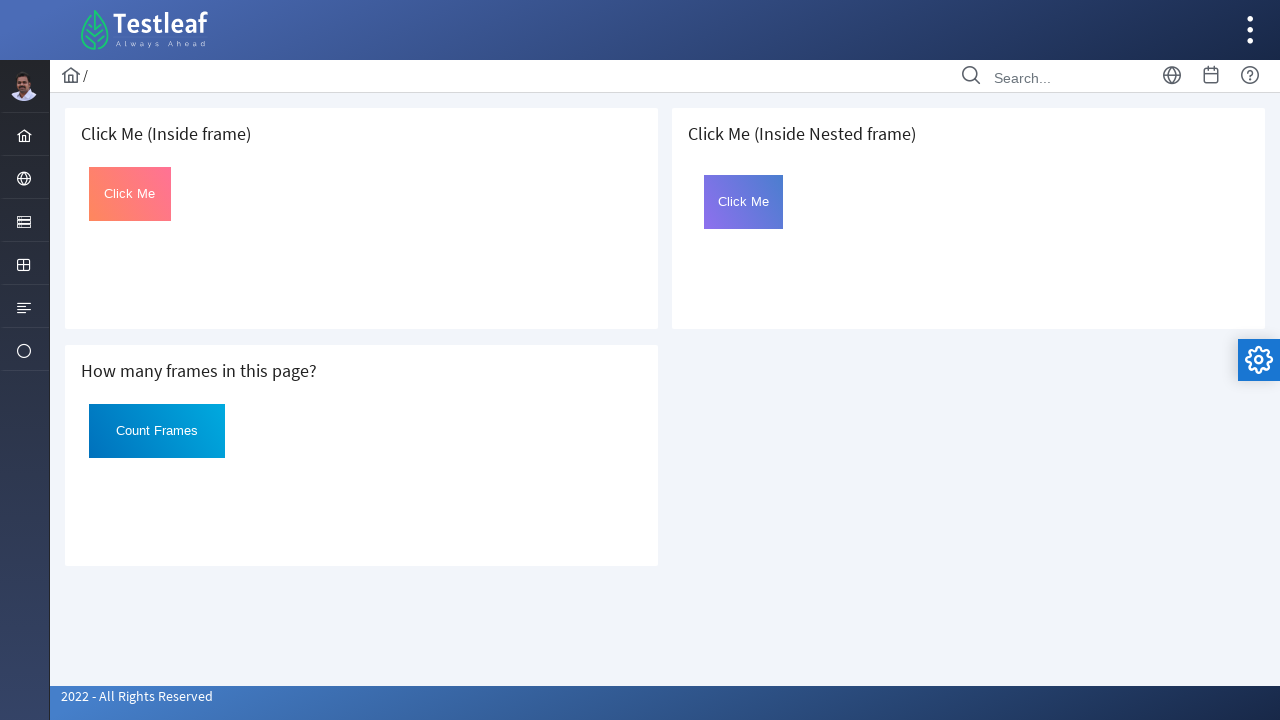

Clicked button in first frame at (130, 194) on iframe >> nth=0 >> internal:control=enter-frame >> //*[@id="Click"]
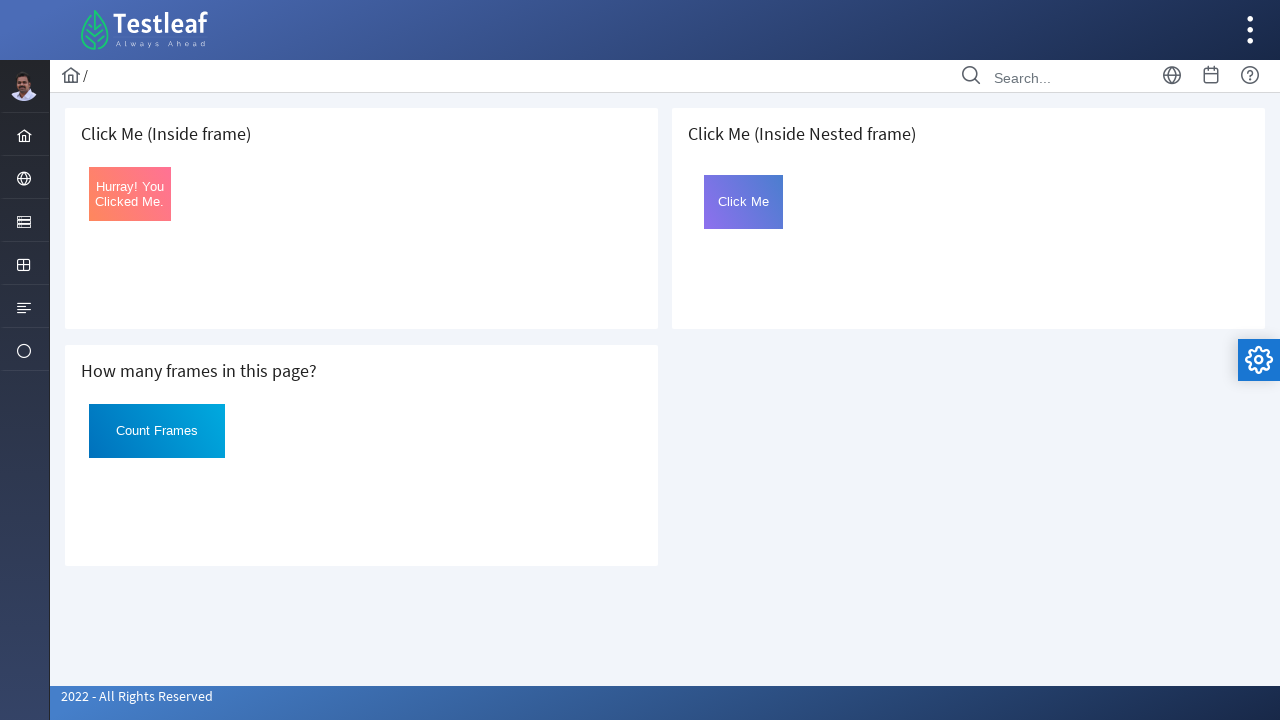

Located third iframe (outer nested frame)
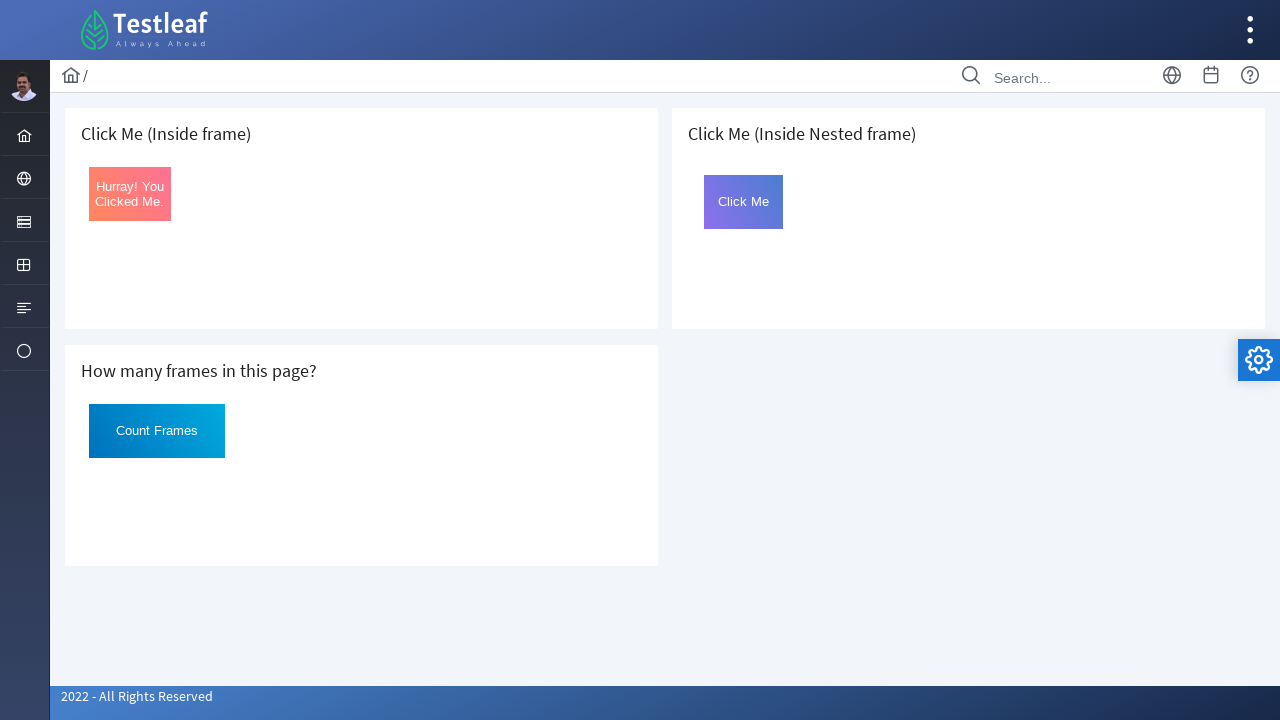

Located inner iframe with name 'frame2'
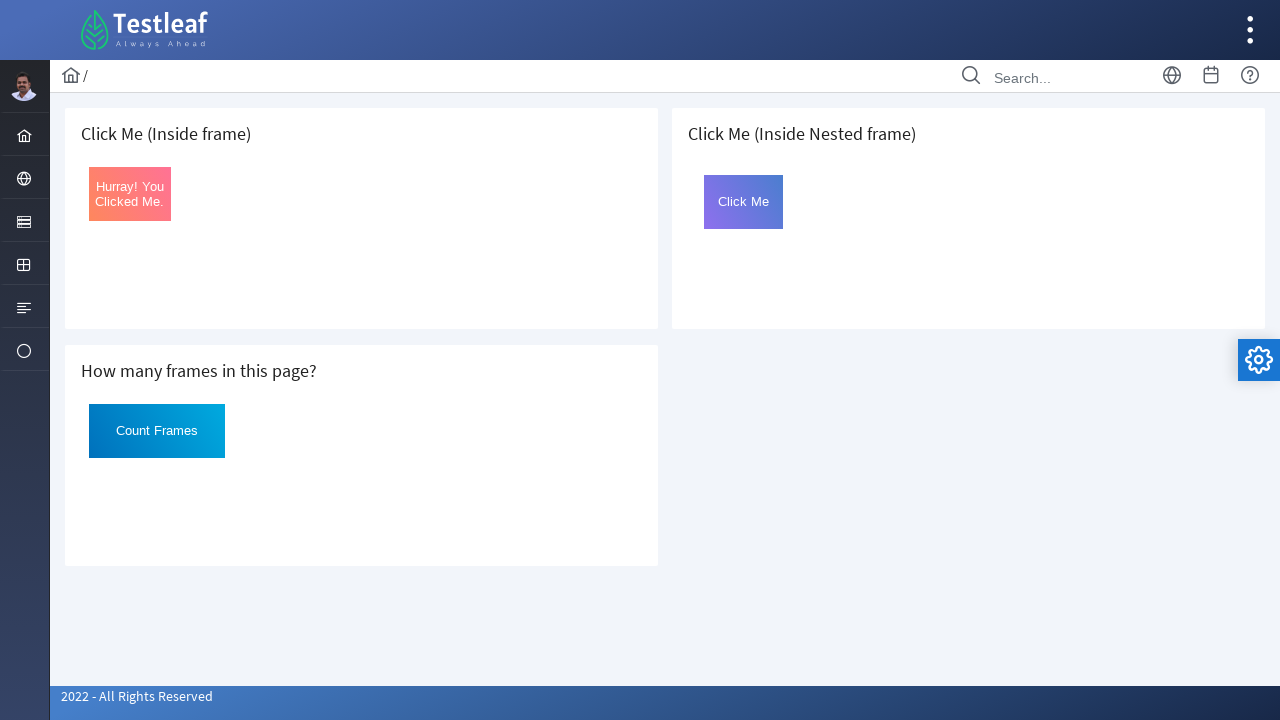

Clicked button in nested frame at (744, 202) on iframe >> nth=2 >> internal:control=enter-frame >> iframe[name='frame2'] >> inte
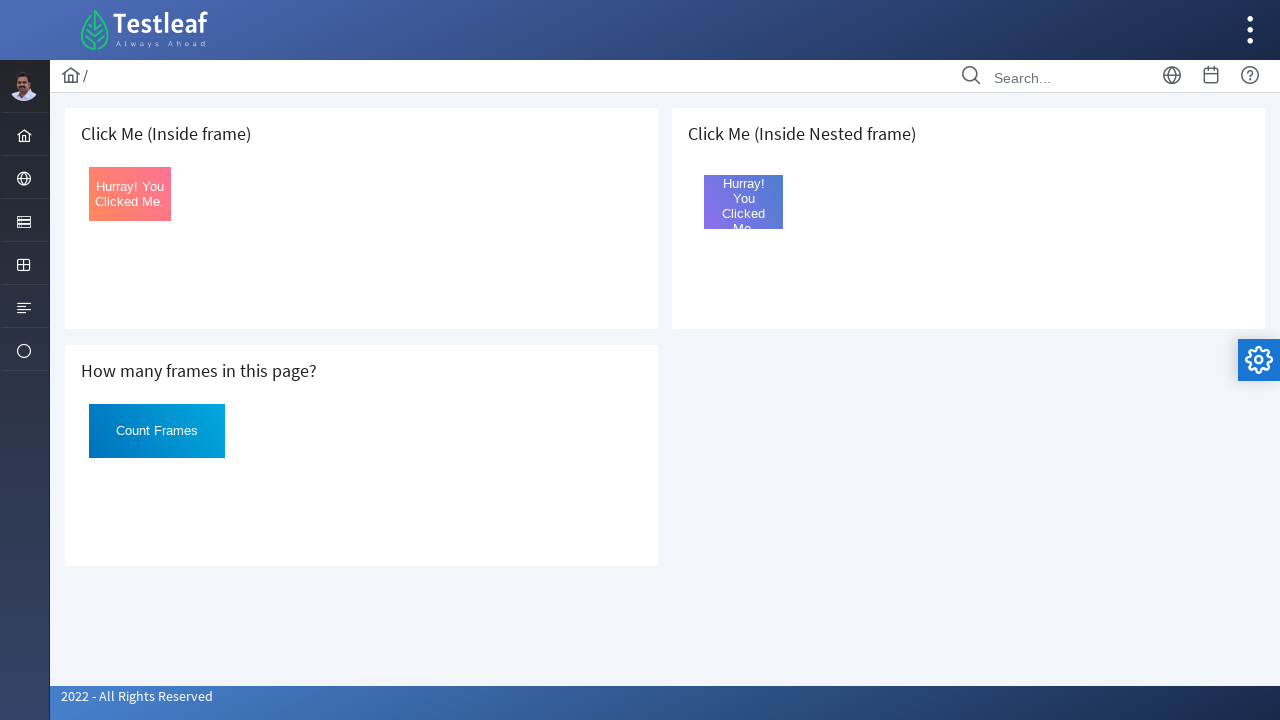

Counted 3 frames on the page
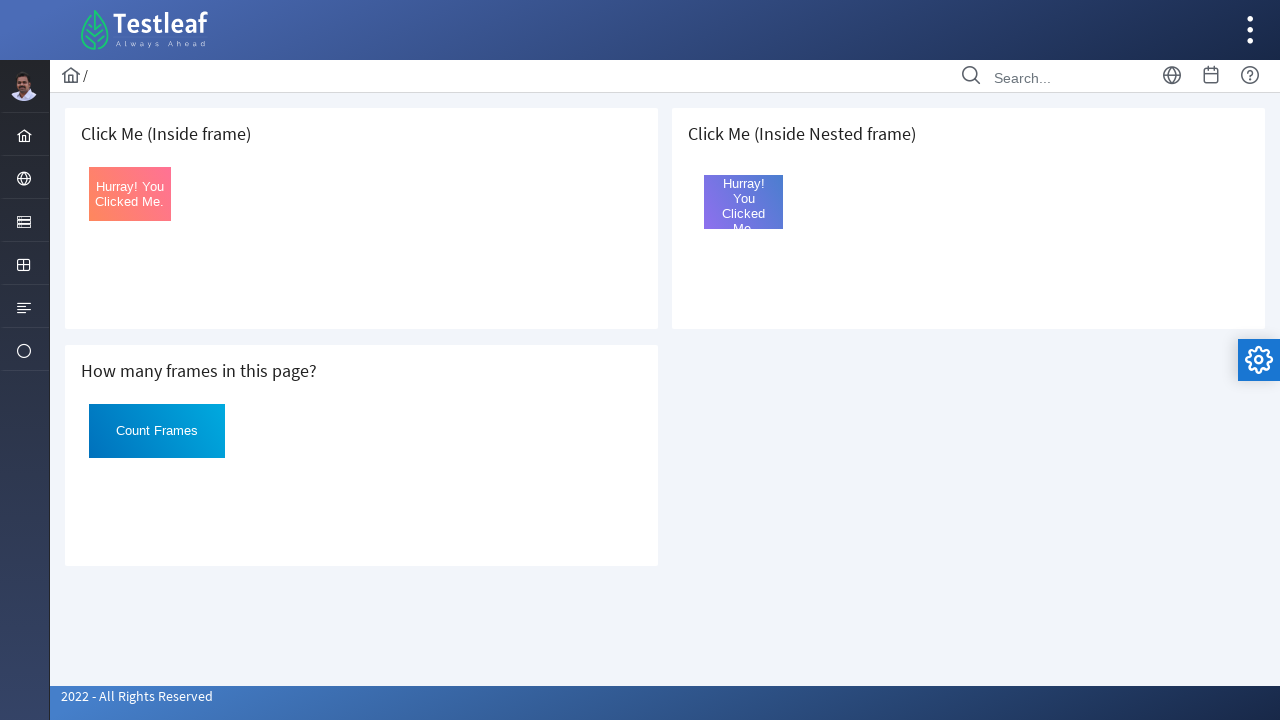

Printed frame count: 3
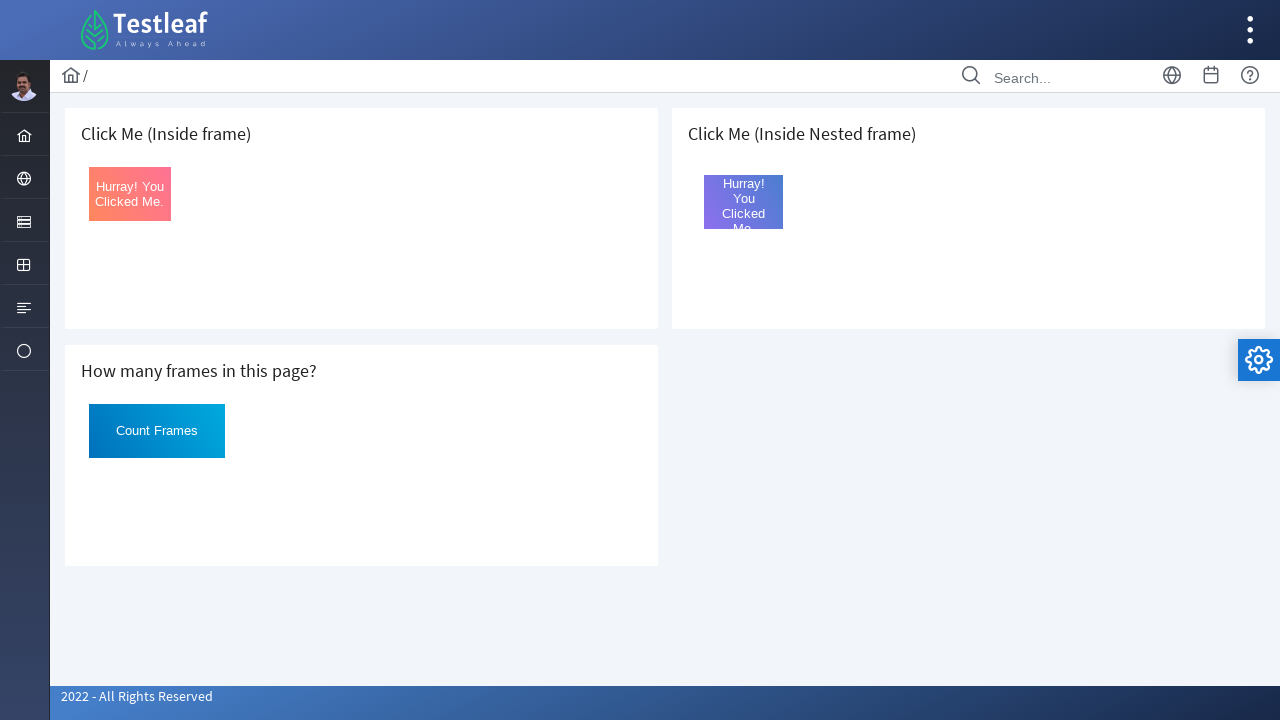

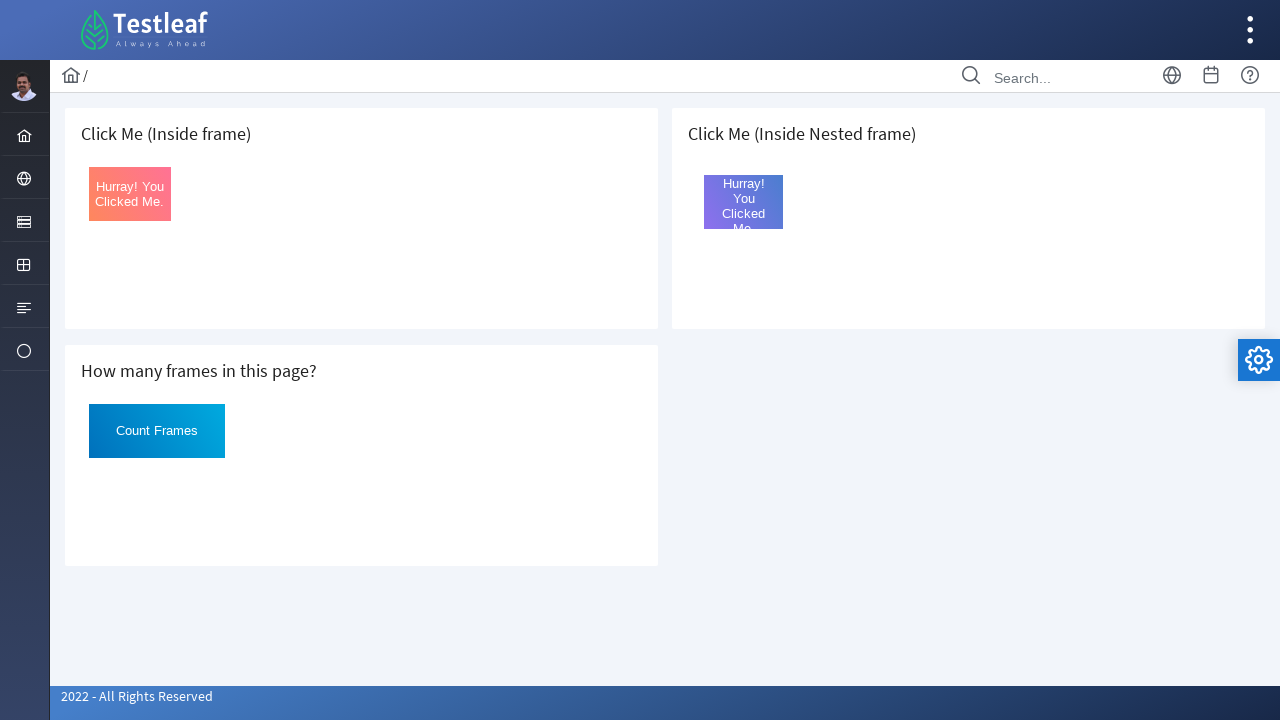